Tests dynamic control functionality by enabling a disabled input field and verifying its state changes

Starting URL: https://the-internet.herokuapp.com/dynamic_controls

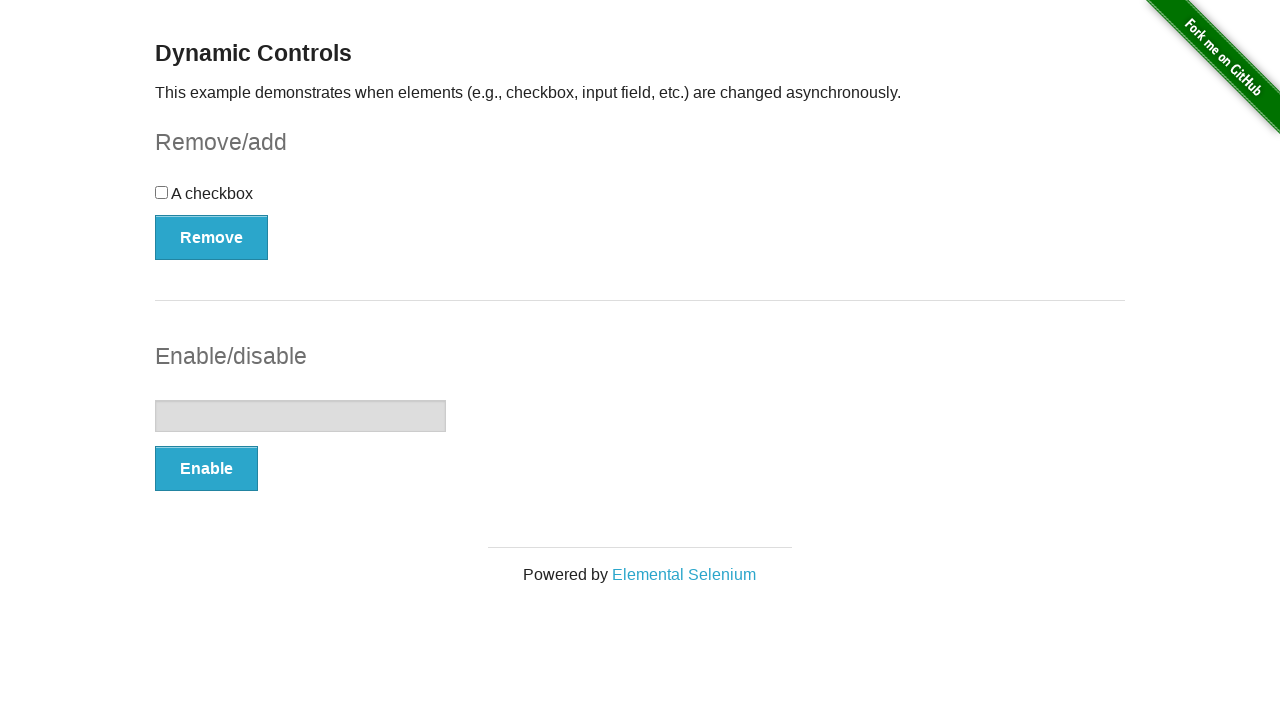

Located the input element
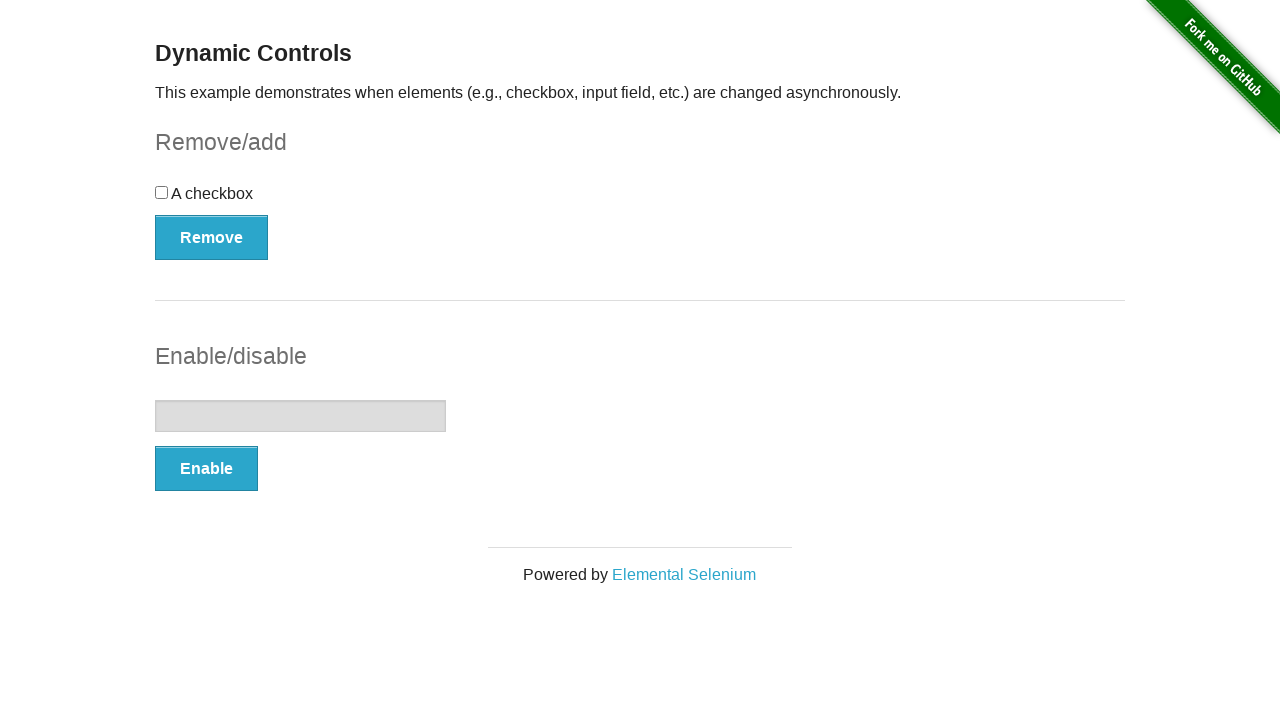

Verified that input element is initially disabled
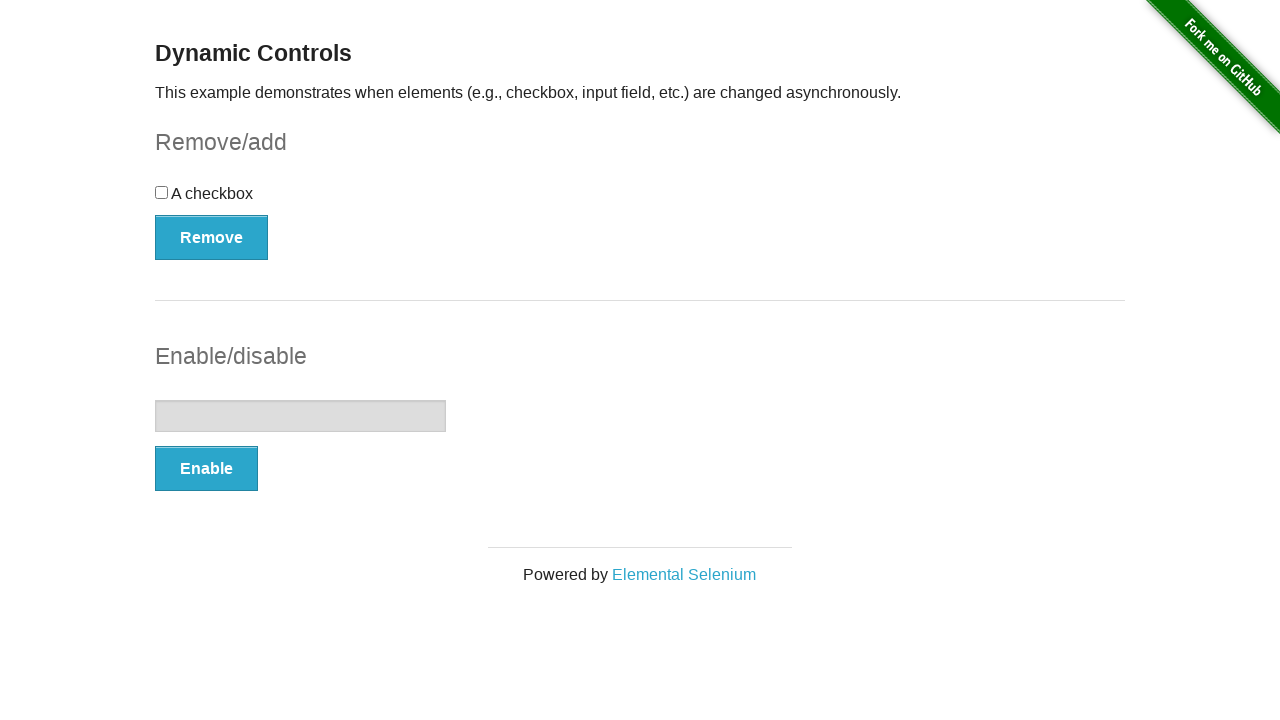

Clicked the Enable button to enable the input field at (206, 469) on #input-example > button
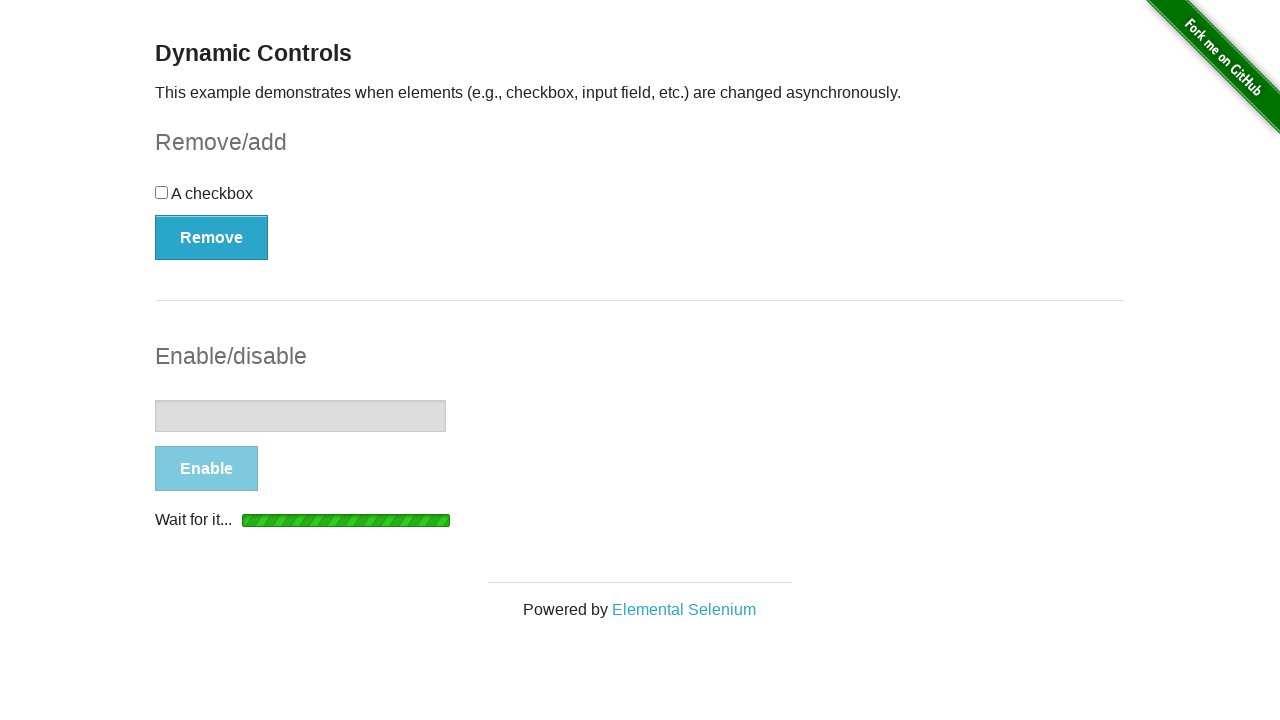

Waited for the input element to become enabled
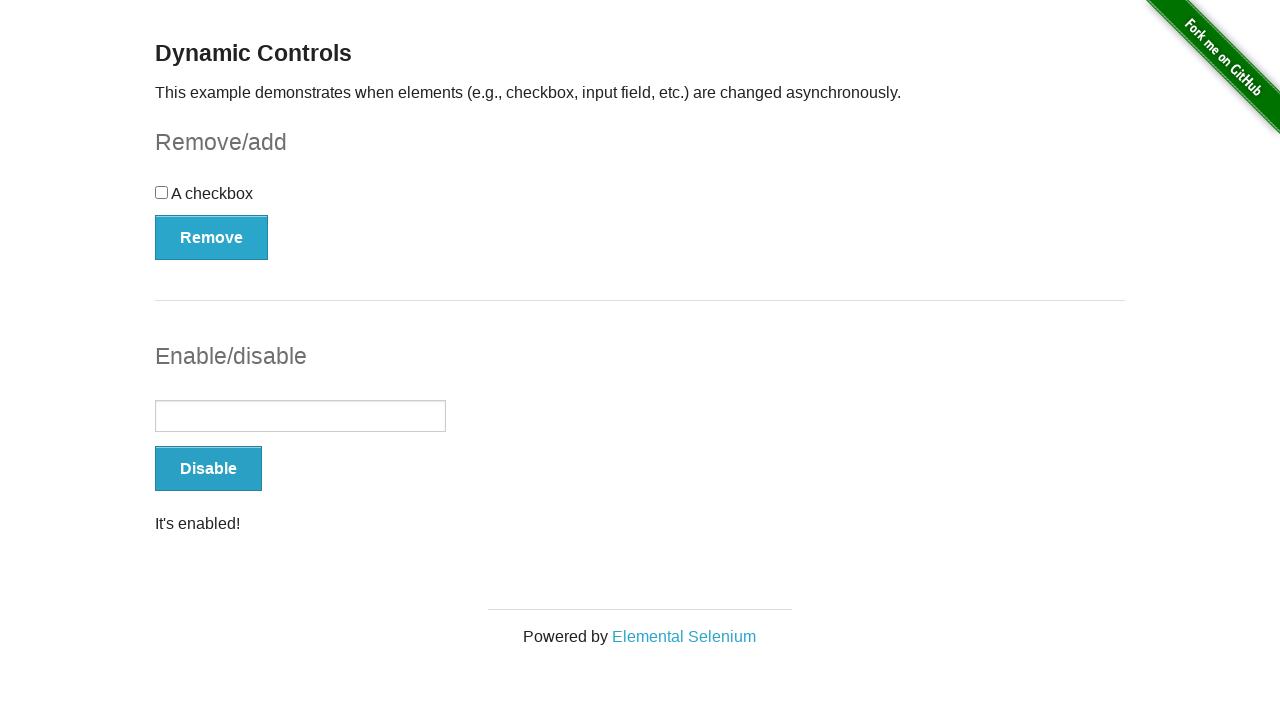

Verified that input element is now enabled
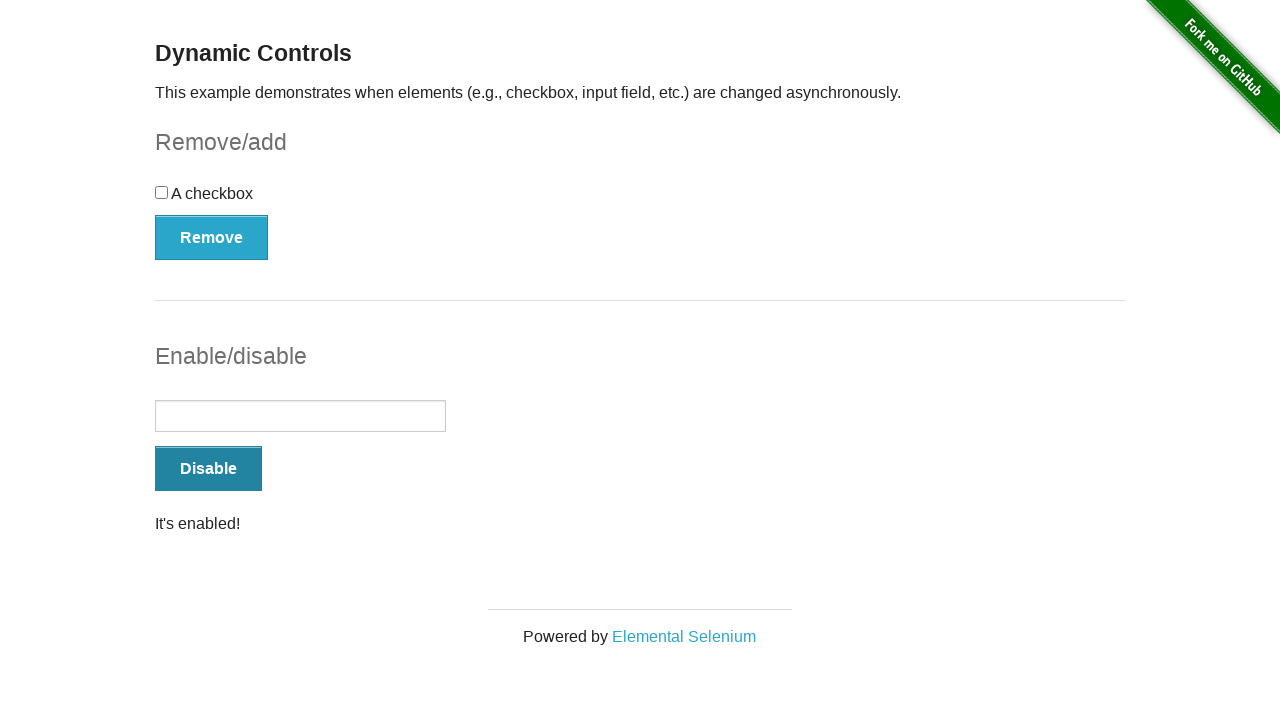

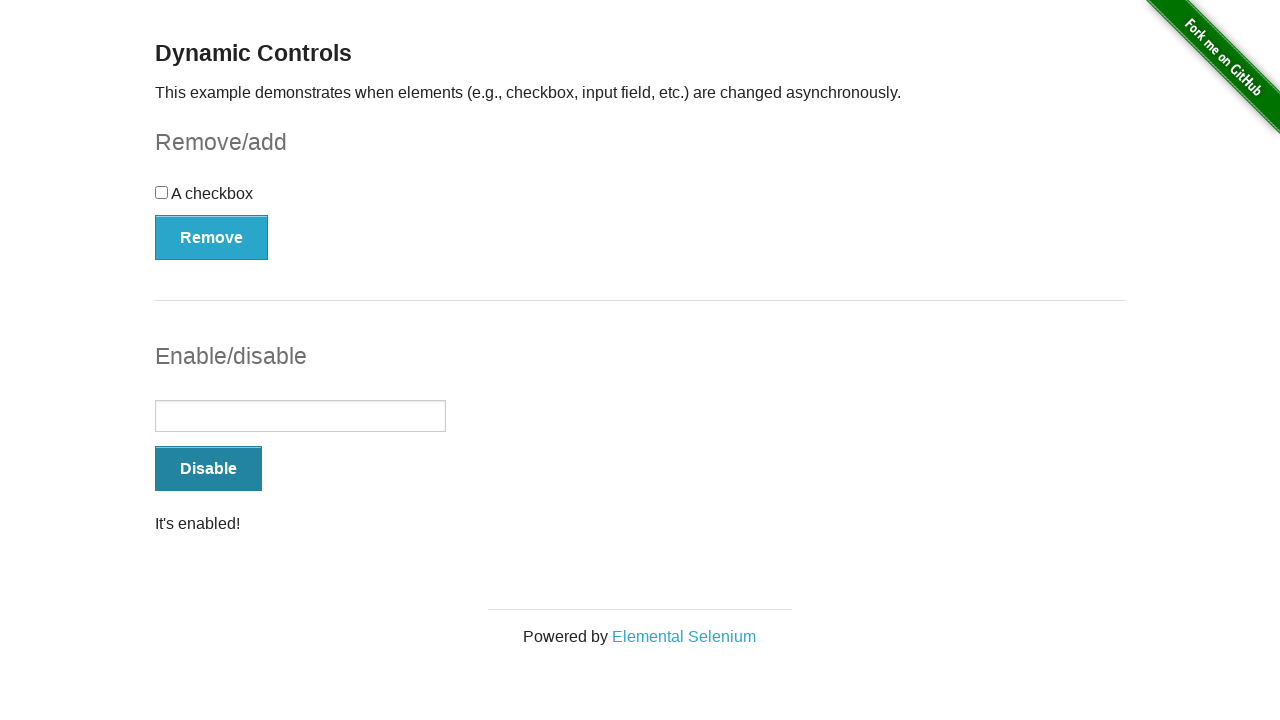